Verifies that the current URL matches the expected homepage URL of the automation exercise website

Starting URL: https://automationexercise.com/

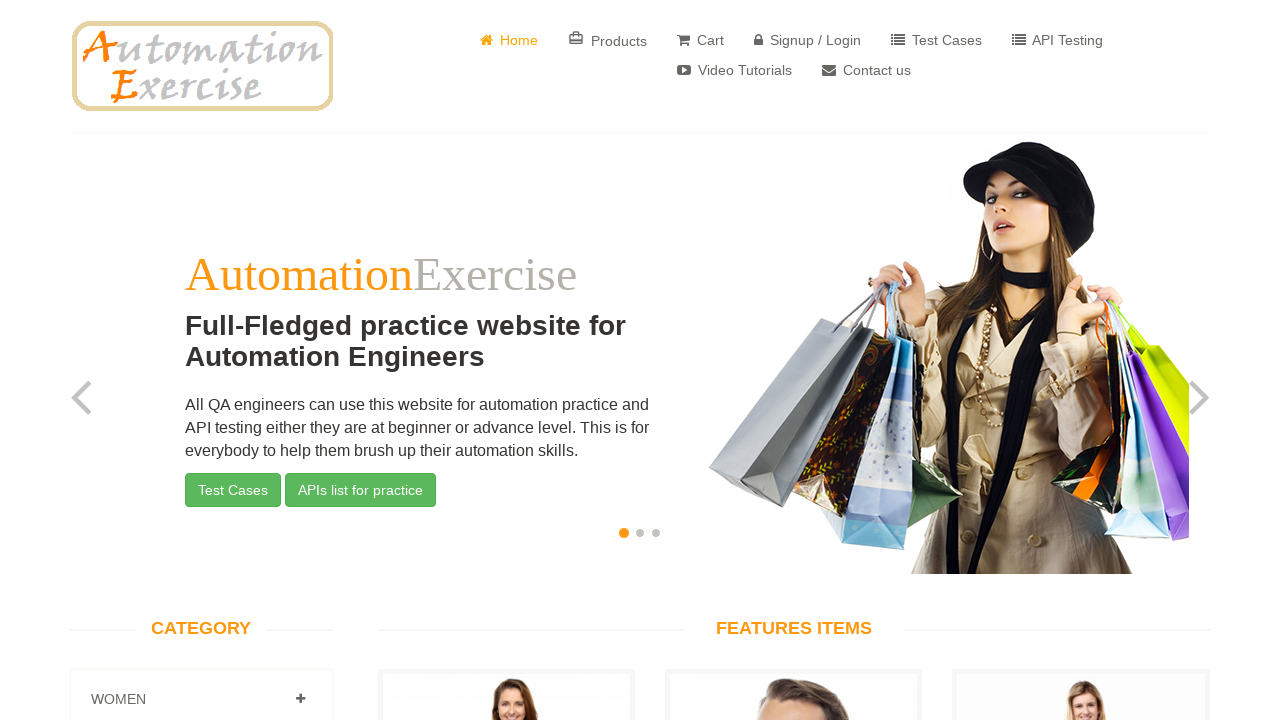

Verified current URL matches https://automationexercise.com/
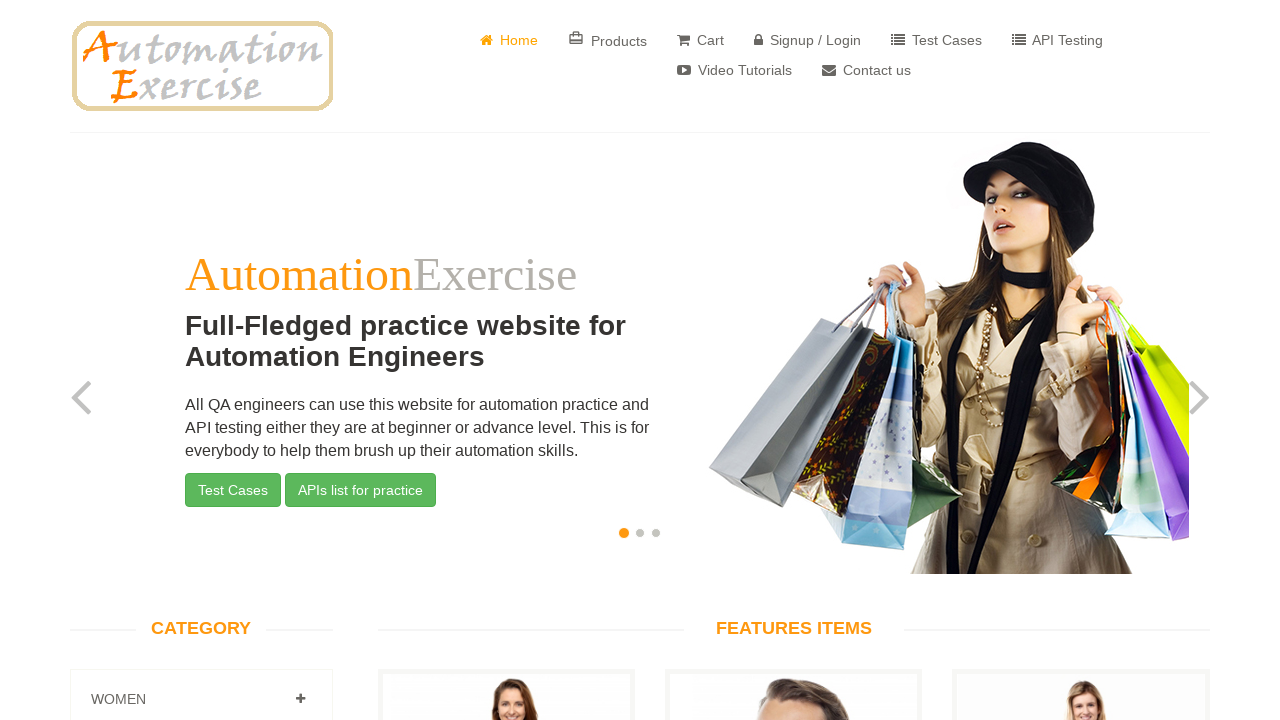

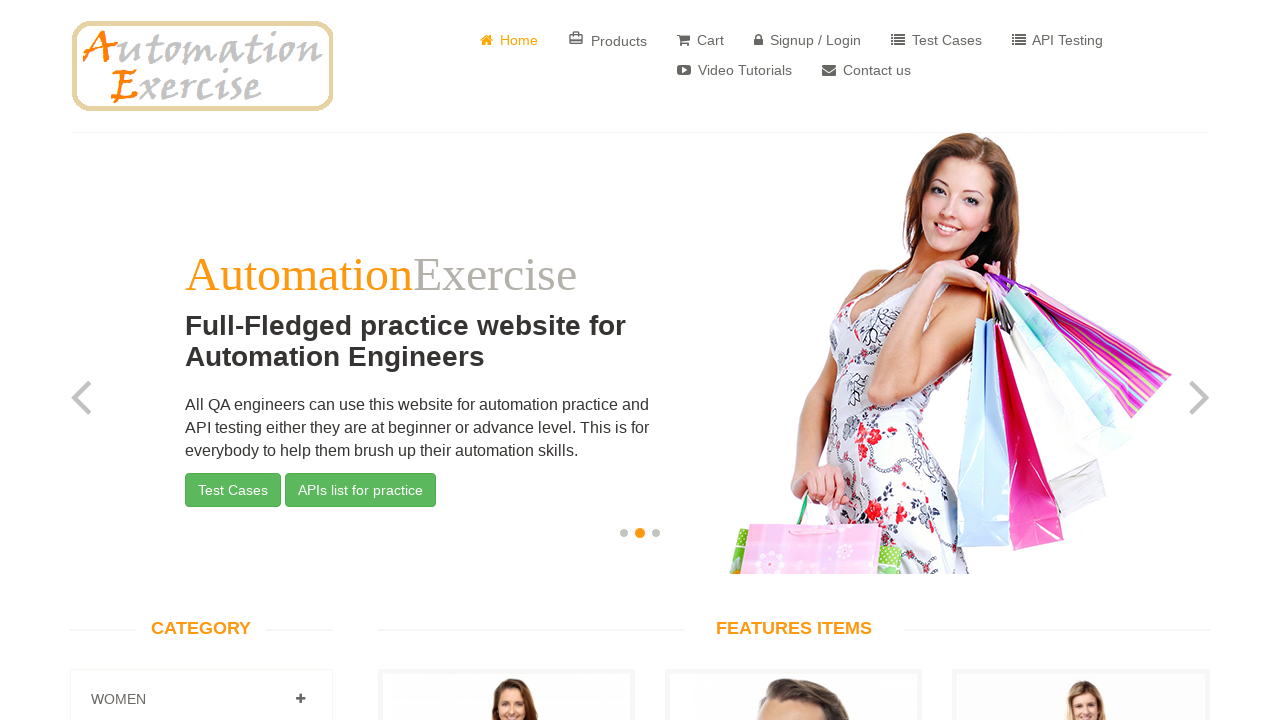